Tests JavaScript confirmation alert handling by clicking a button to trigger the alert, accepting it, and verifying the result message displays correctly.

Starting URL: http://the-internet.herokuapp.com/javascript_alerts

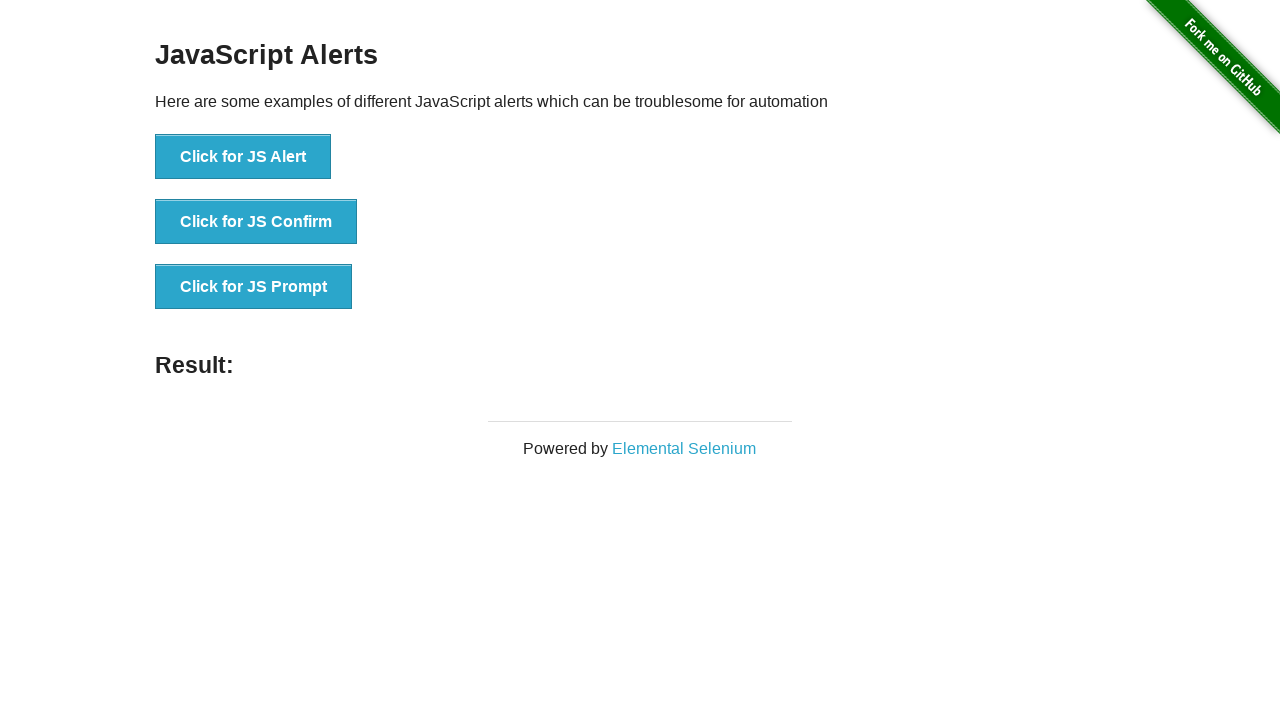

Set up dialog handler to accept confirmation alerts
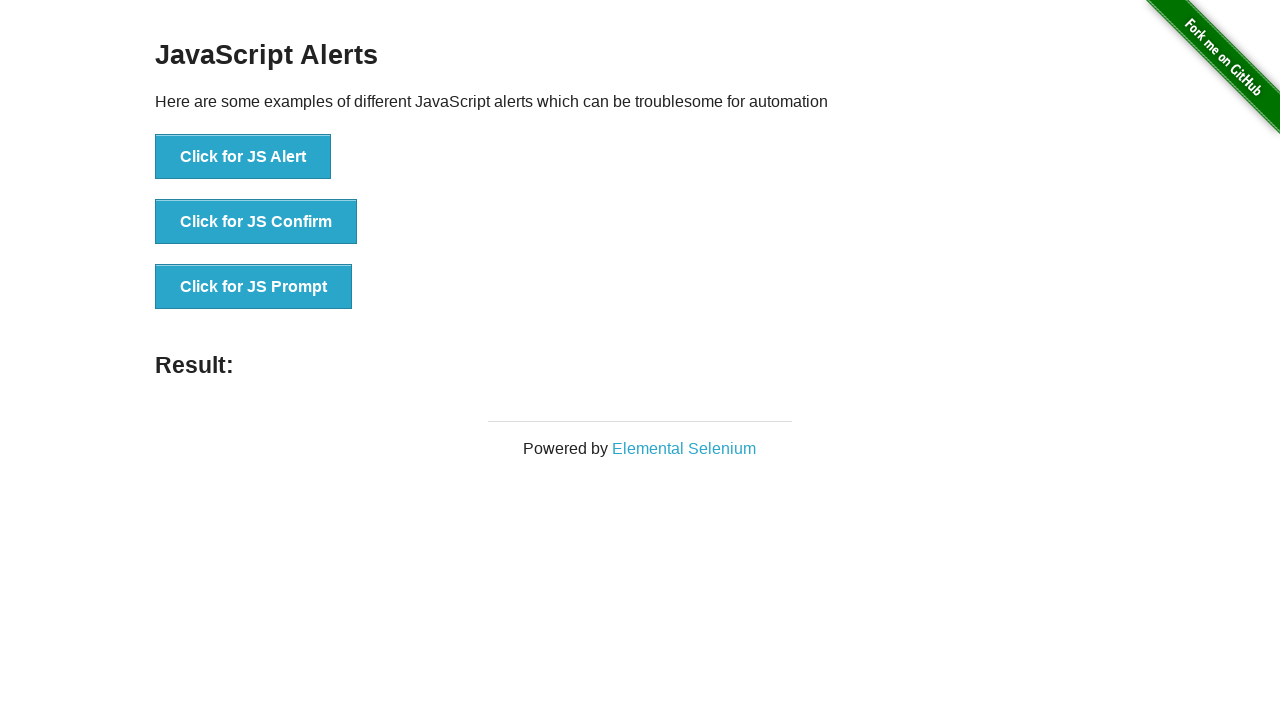

Clicked the confirmation alert button at (256, 222) on .example li:nth-child(2) button
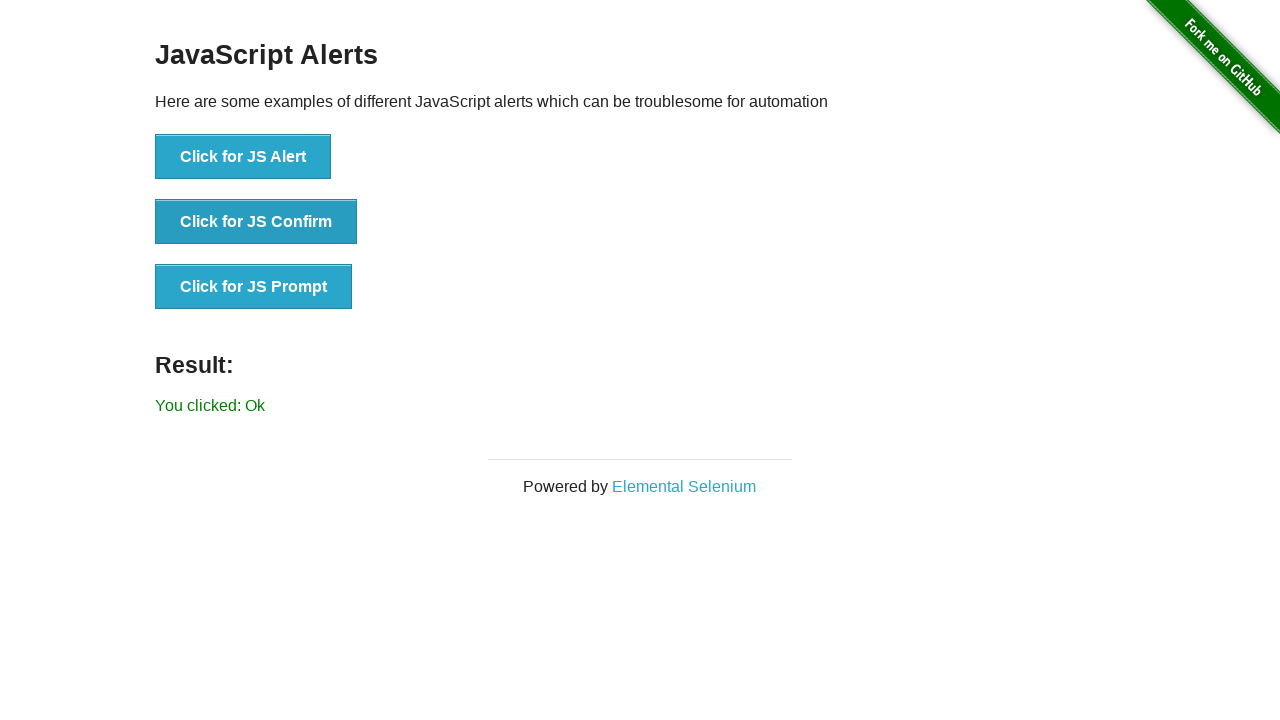

Result message element loaded
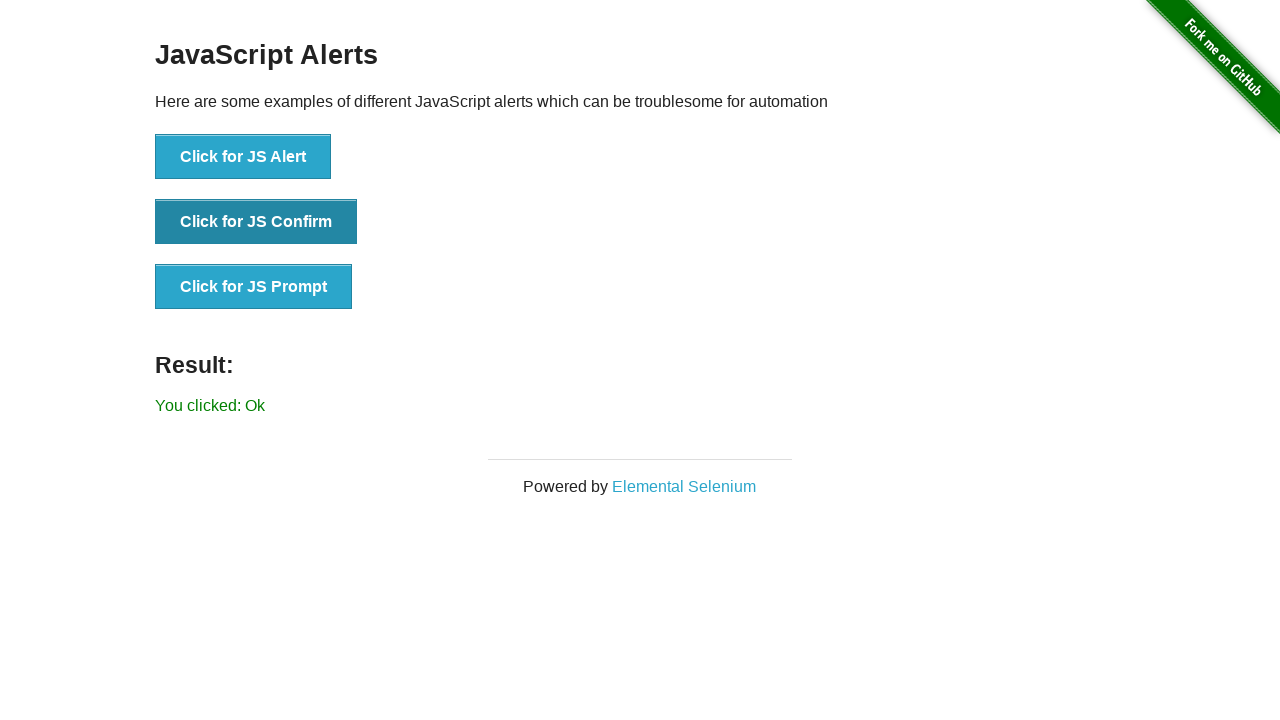

Retrieved result text: 'You clicked: Ok'
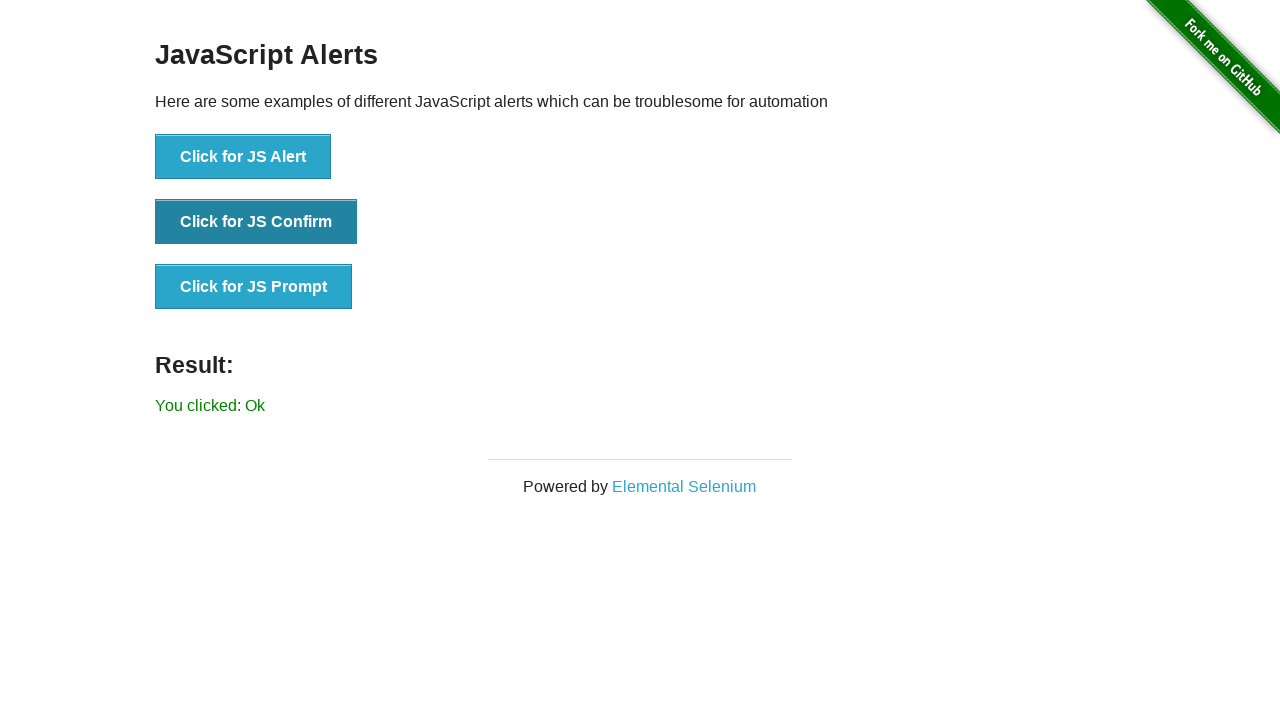

Verified result message displays 'You clicked: Ok'
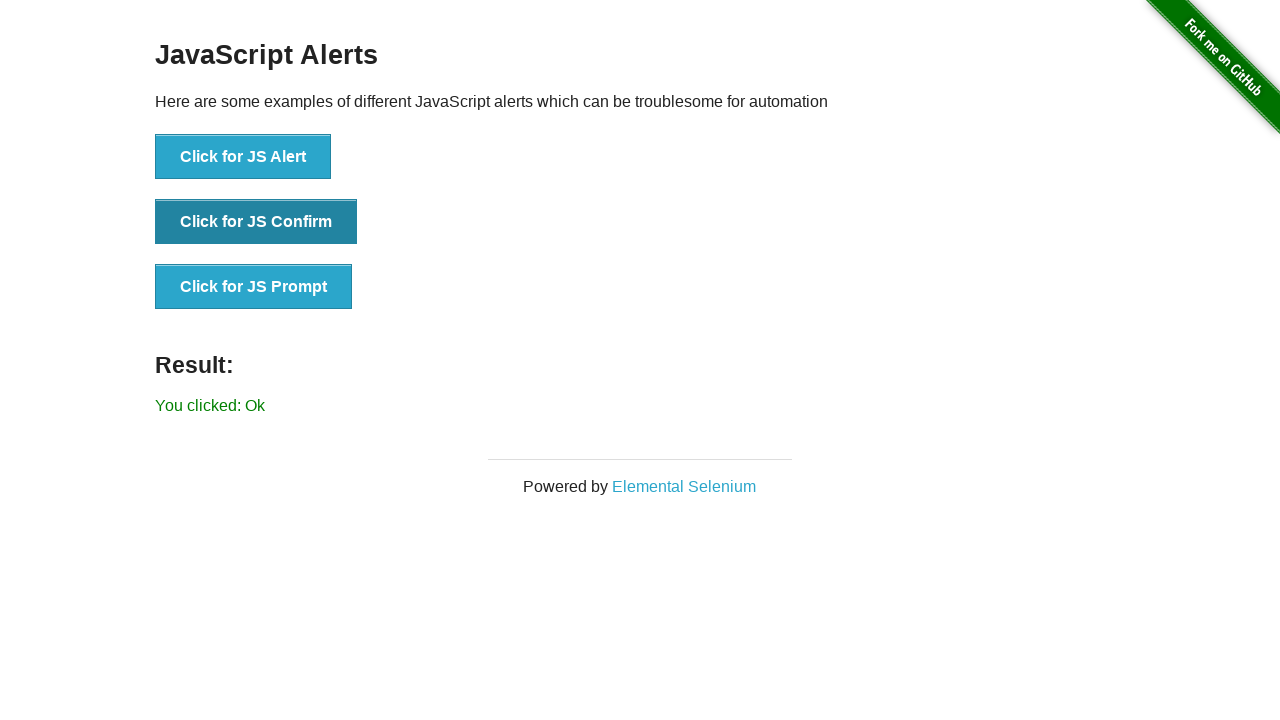

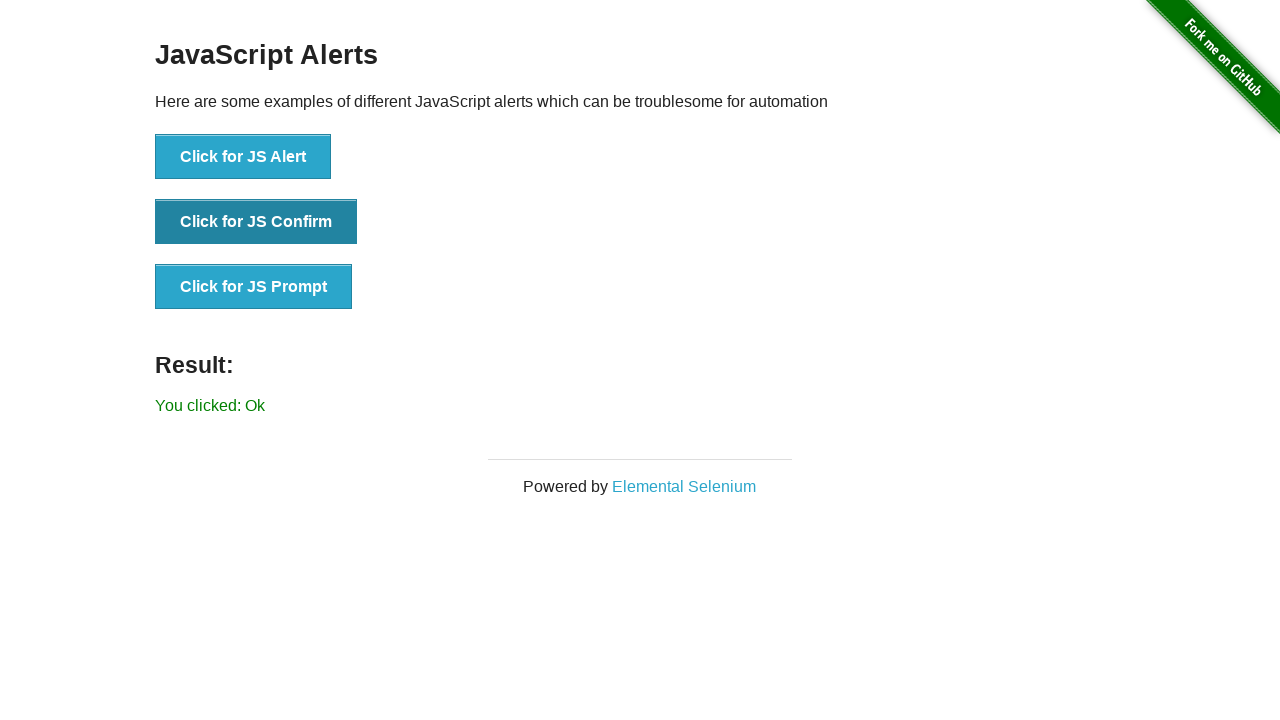